Navigates through Singapore weather website to access historical weather data by selecting different weather stations, years, and months through dropdown menus

Starting URL: http://www.weather.gov.sg/climate-historical-daily/

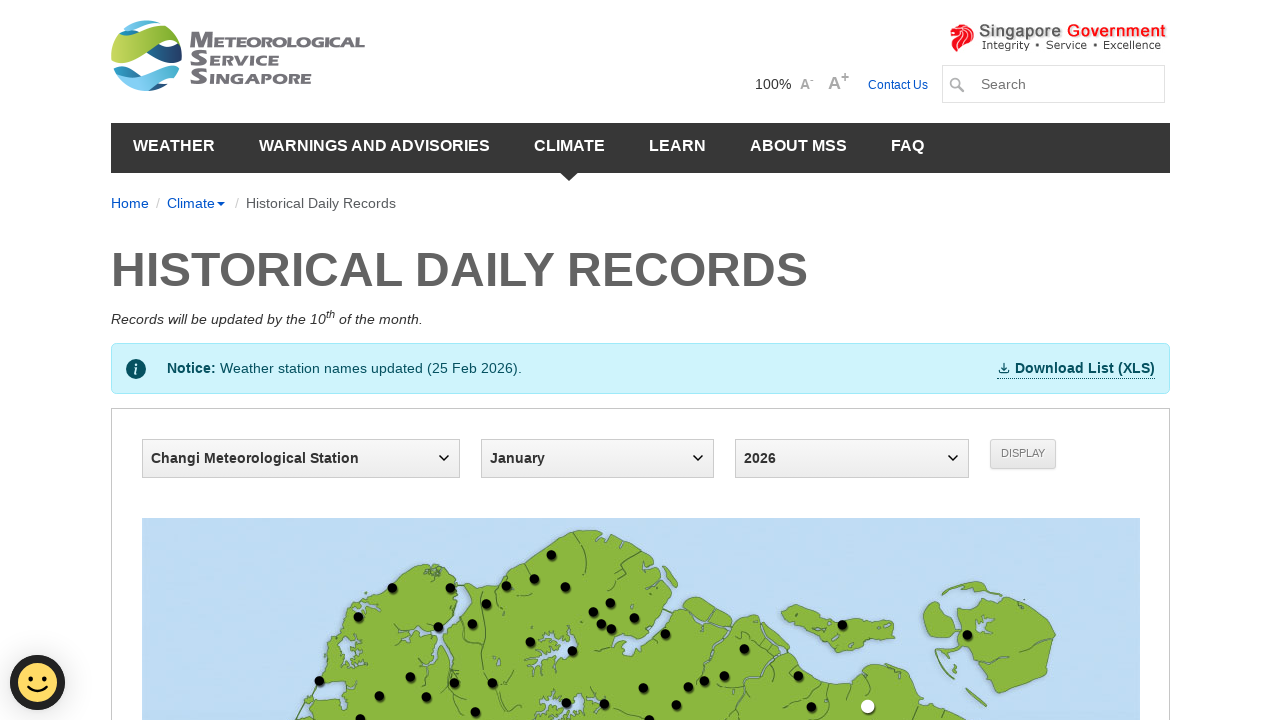

Clicked on city dropdown at (301, 458) on #cityname
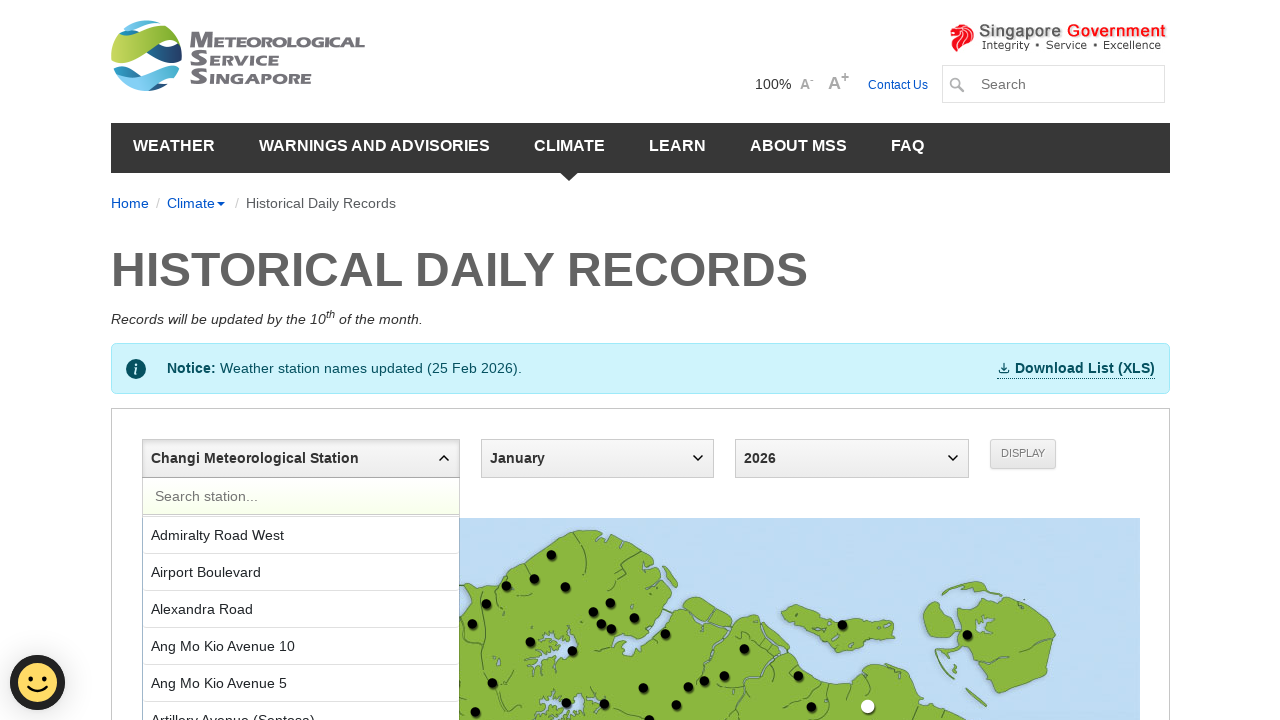

Selected Admiralty weather station from dropdown at (301, 535) on a:has-text('Admiralty')
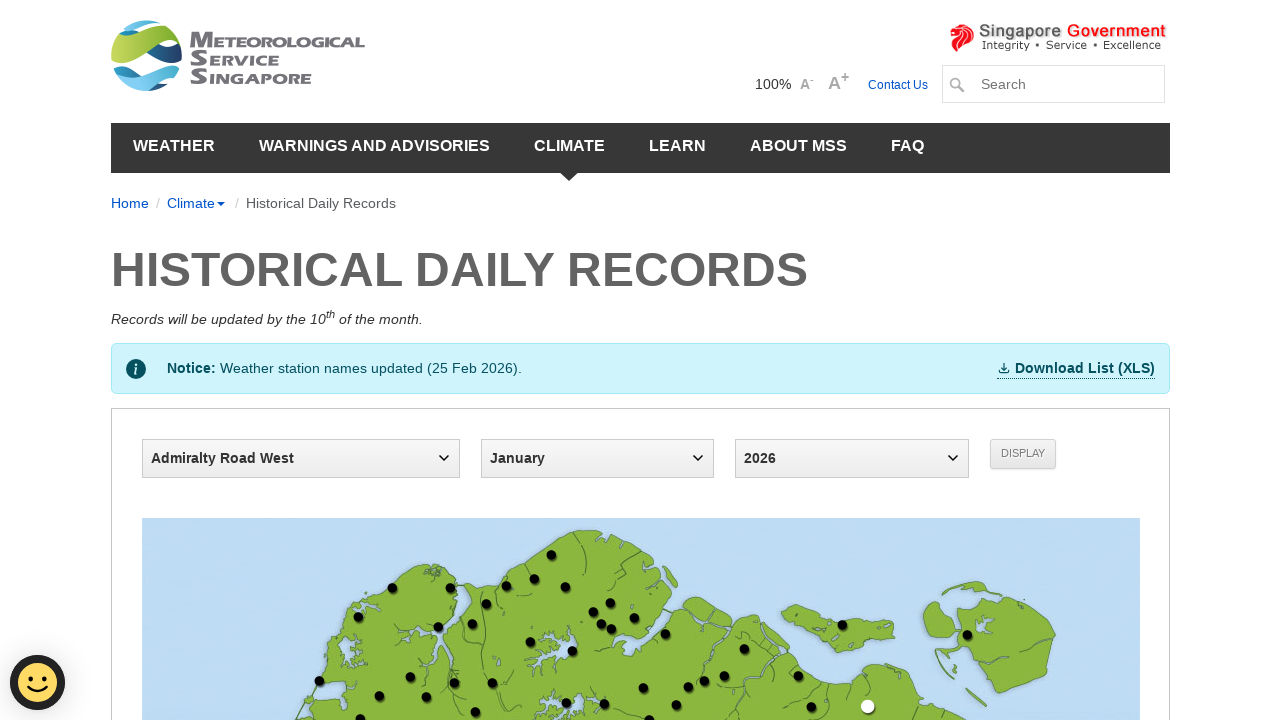

Waited for 1 second after selecting station
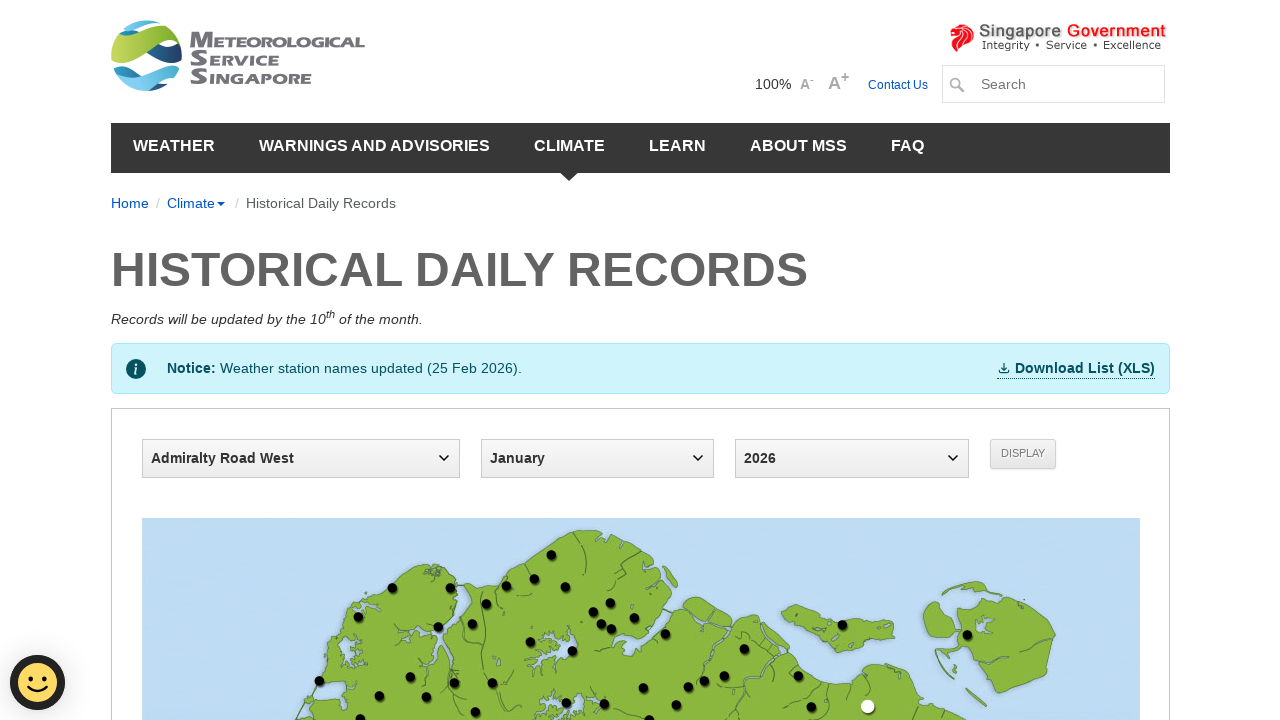

Clicked on year dropdown at (852, 458) on #year
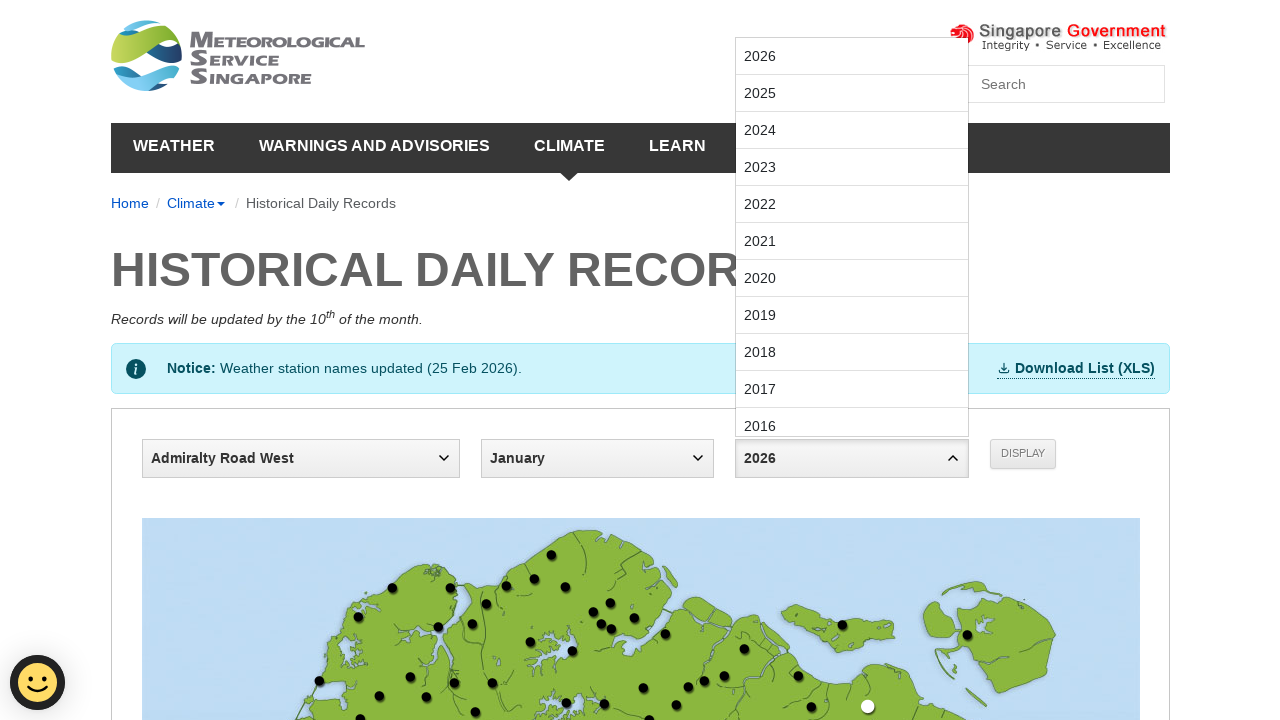

Selected 2016 from year dropdown at (852, 417) on a:has-text('2016')
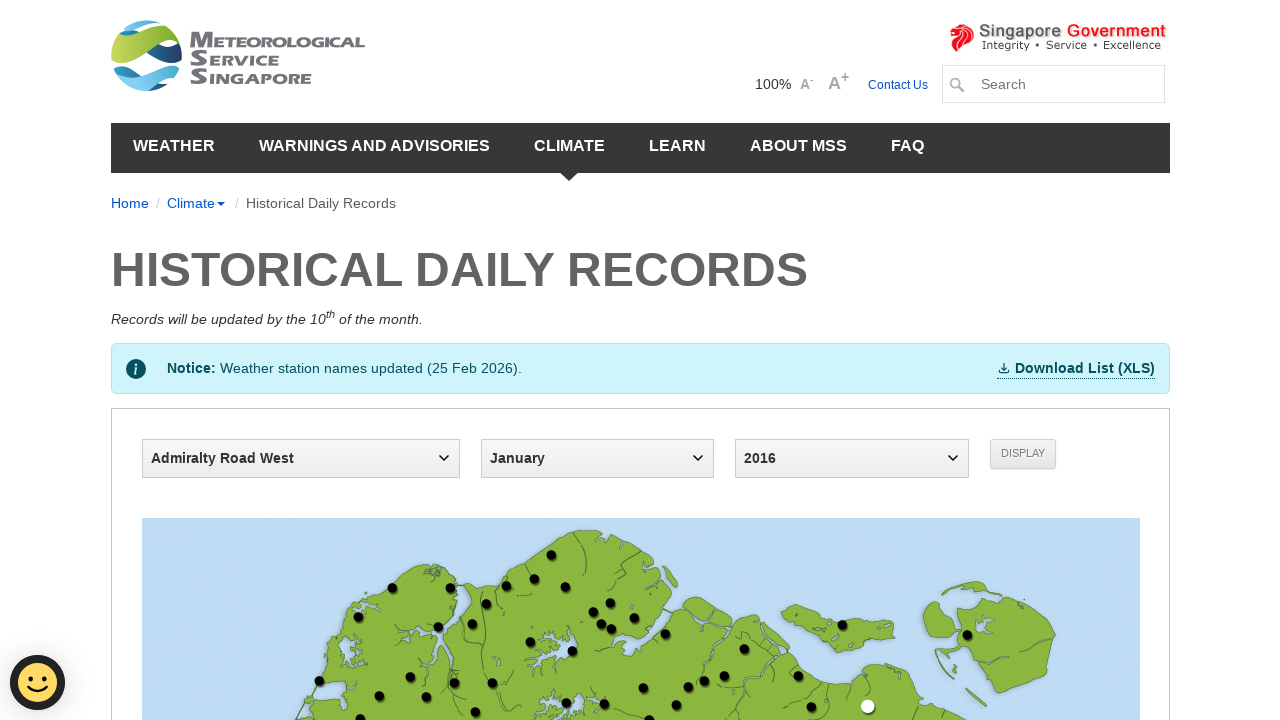

Waited for 1 second after selecting year
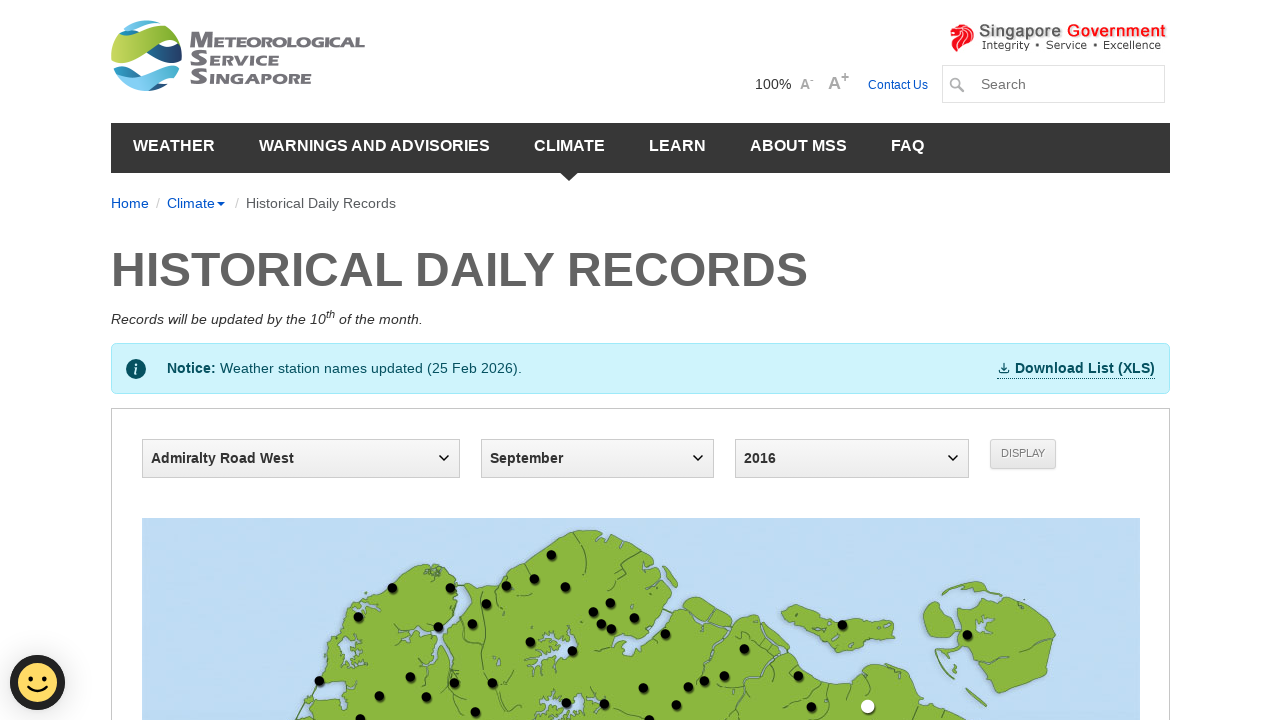

Clicked on month dropdown at (598, 458) on #month
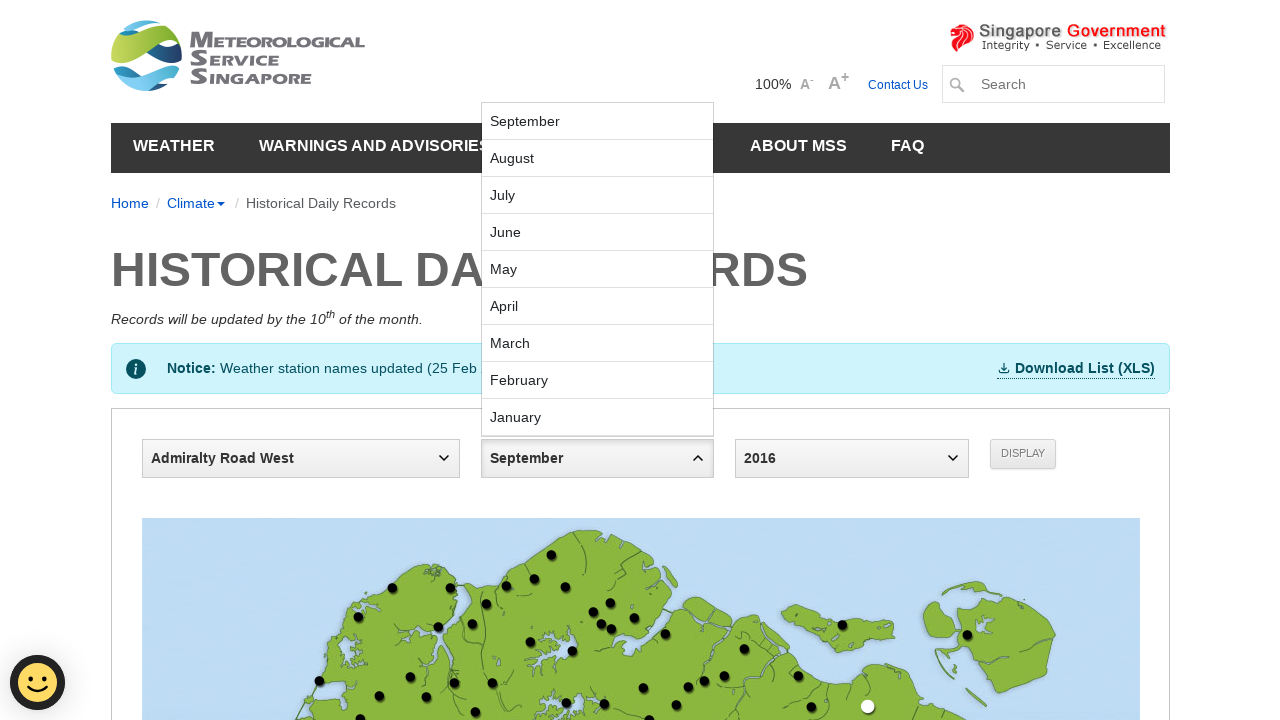

Selected January from month dropdown at (598, 417) on a:has-text('January')
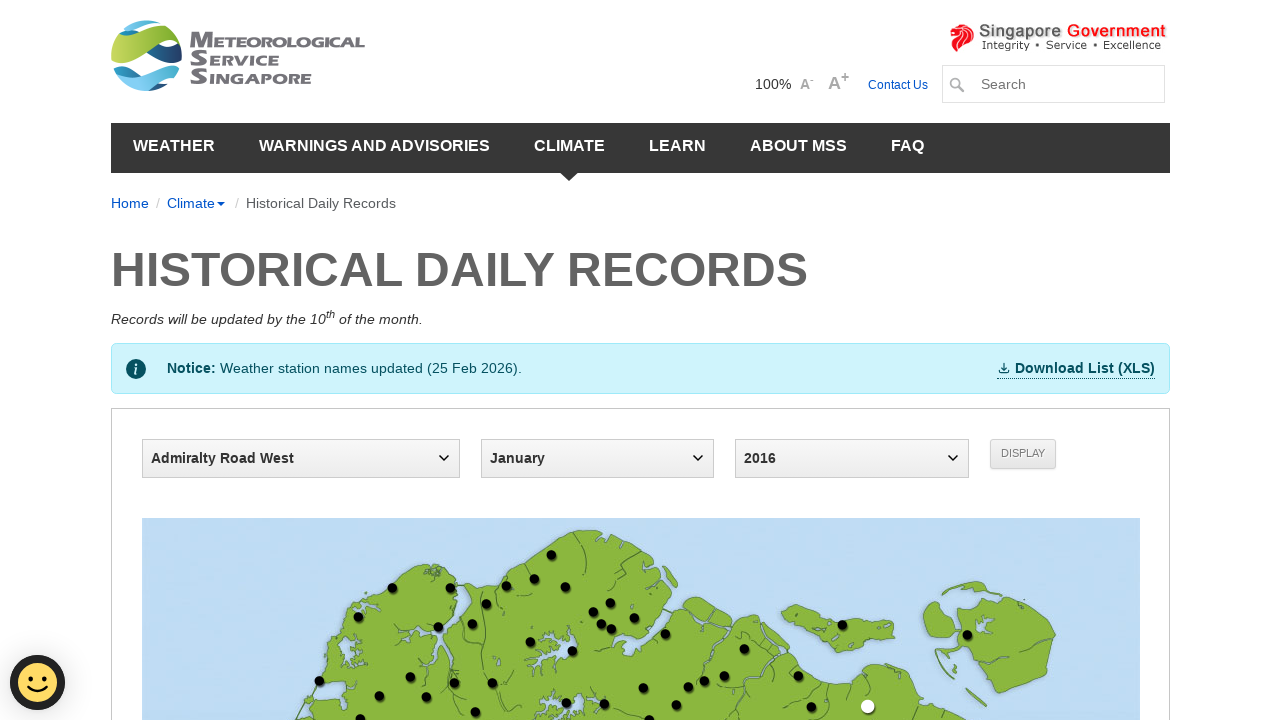

Waited for 1 second after selecting month
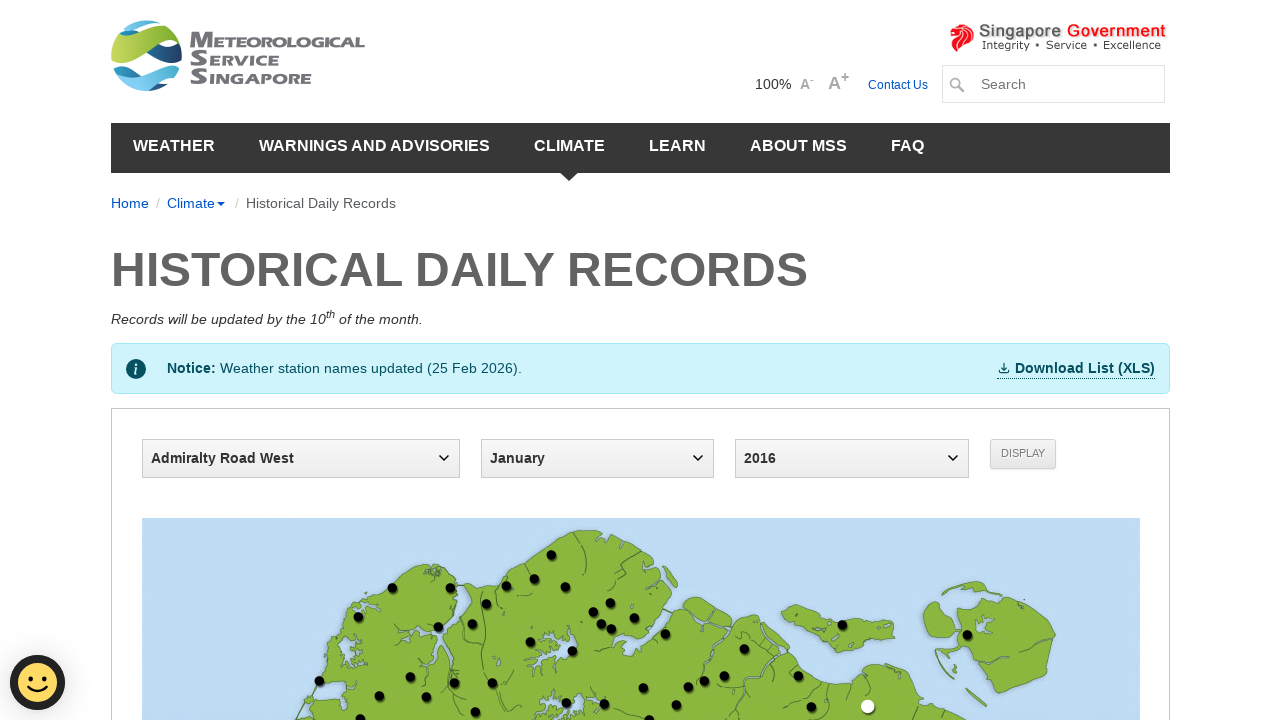

Clicked display button to retrieve historical weather data at (1023, 454) on #display
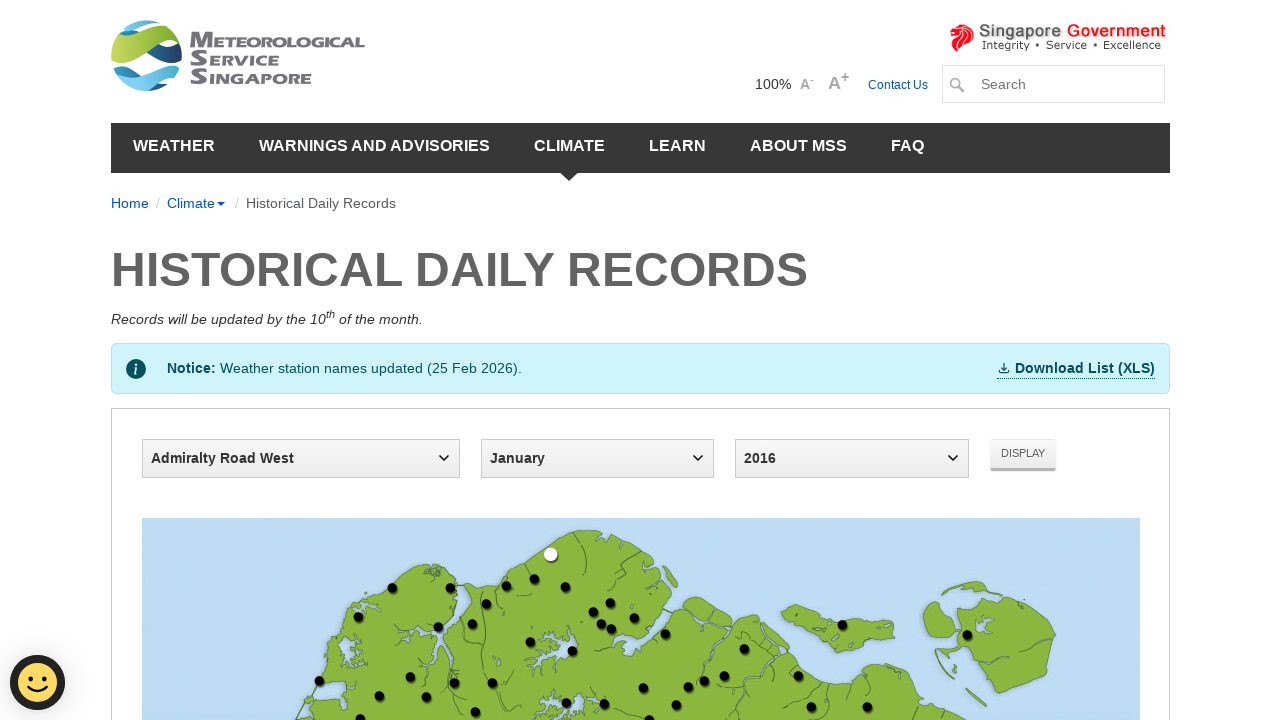

Waited for 2 seconds for data to load
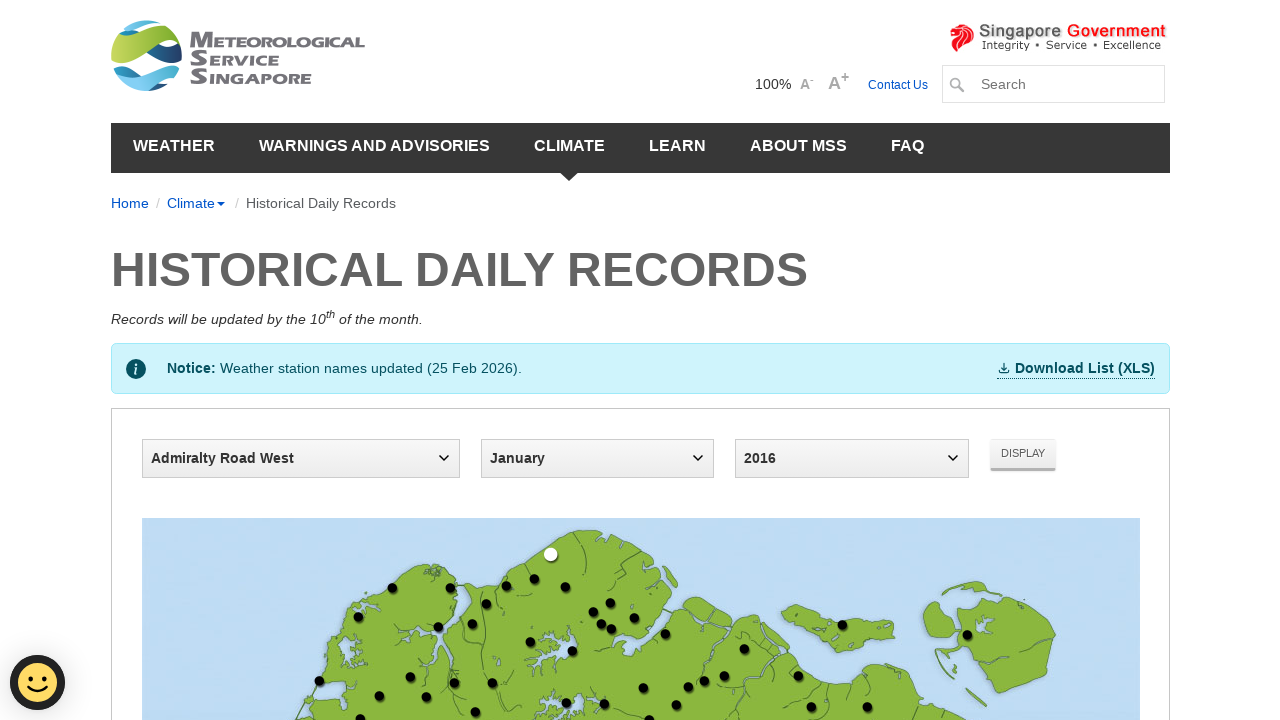

Verified CSV download link is present on the page
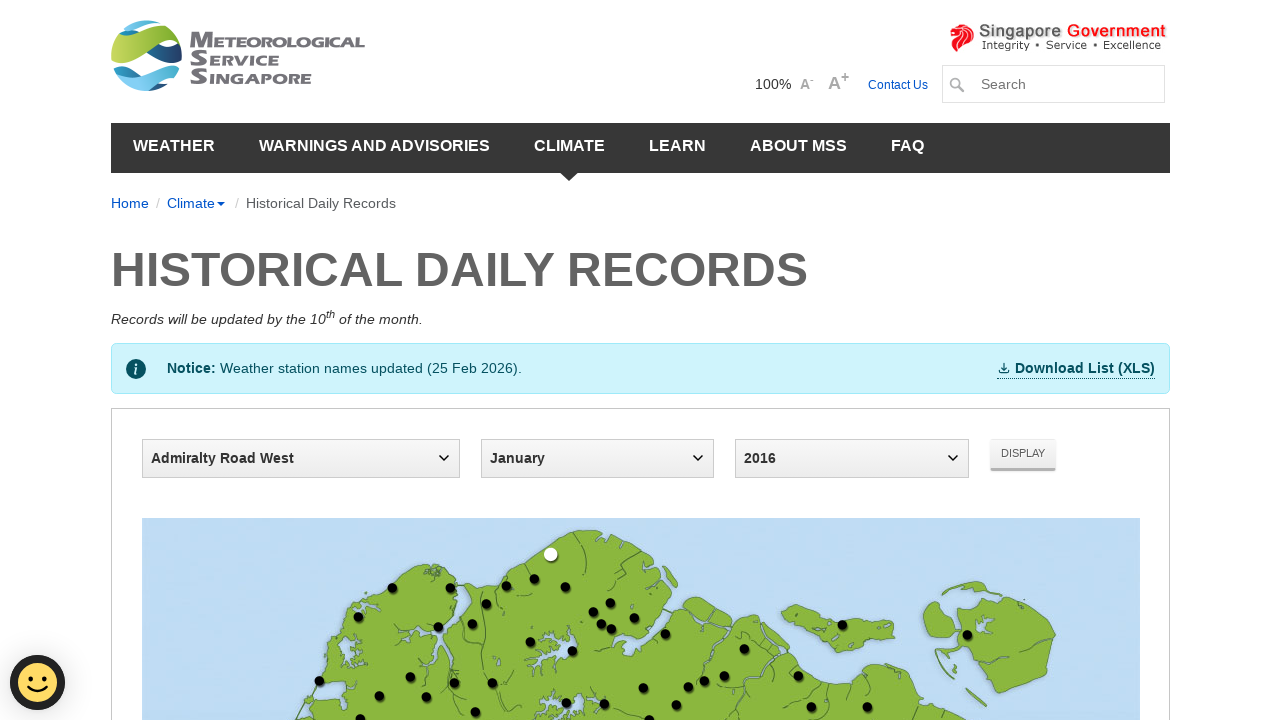

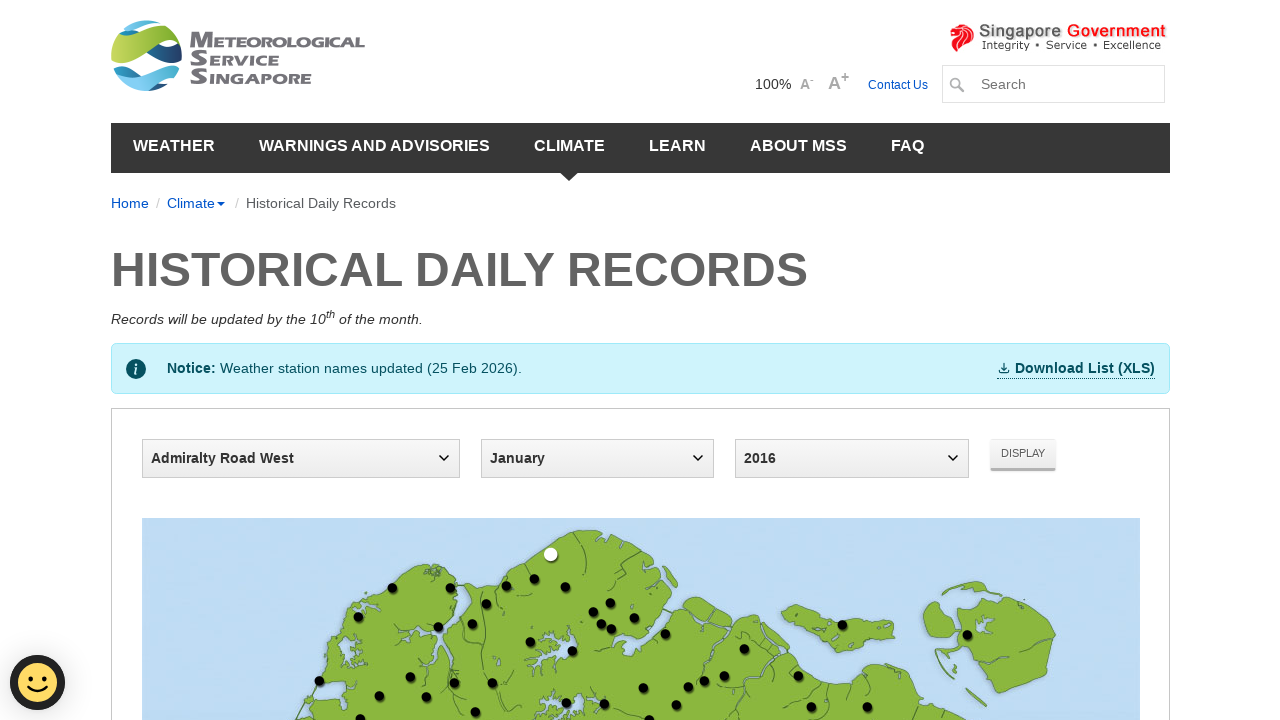